Tests drag and drop functionality by dragging an image element and dropping it into a target box

Starting URL: https://formy-project.herokuapp.com/dragdrop

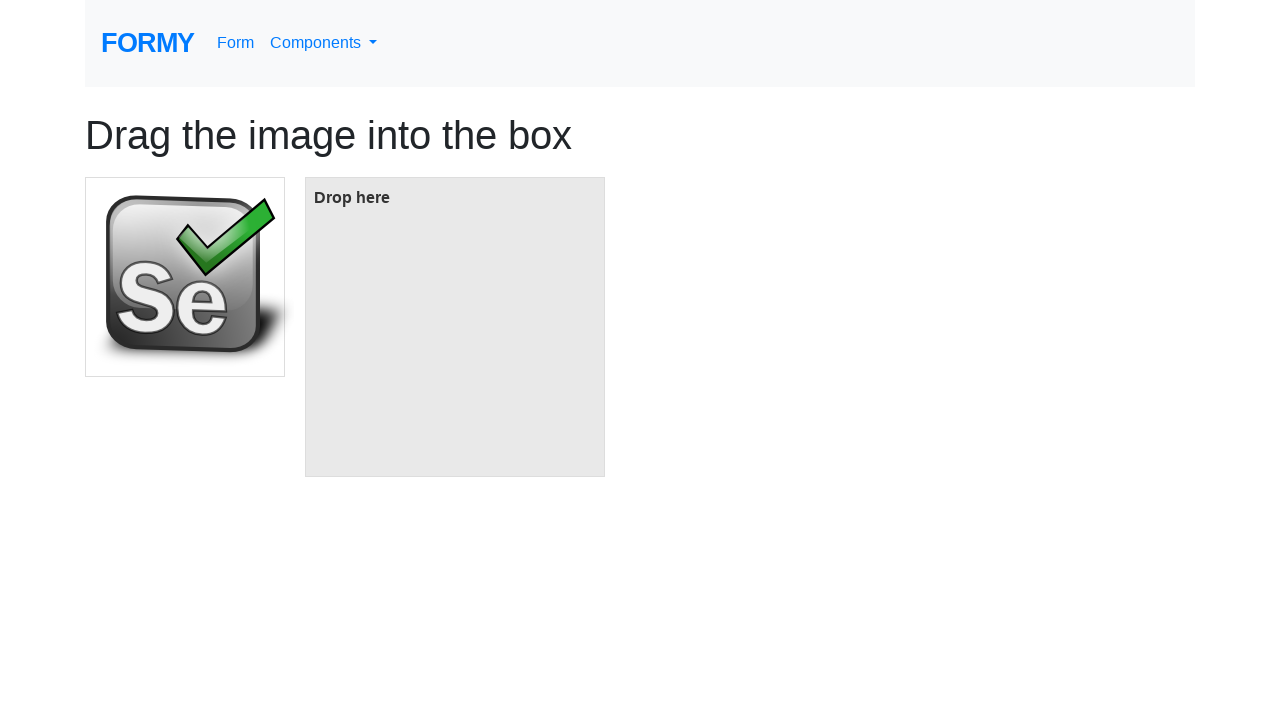

Located the draggable image element
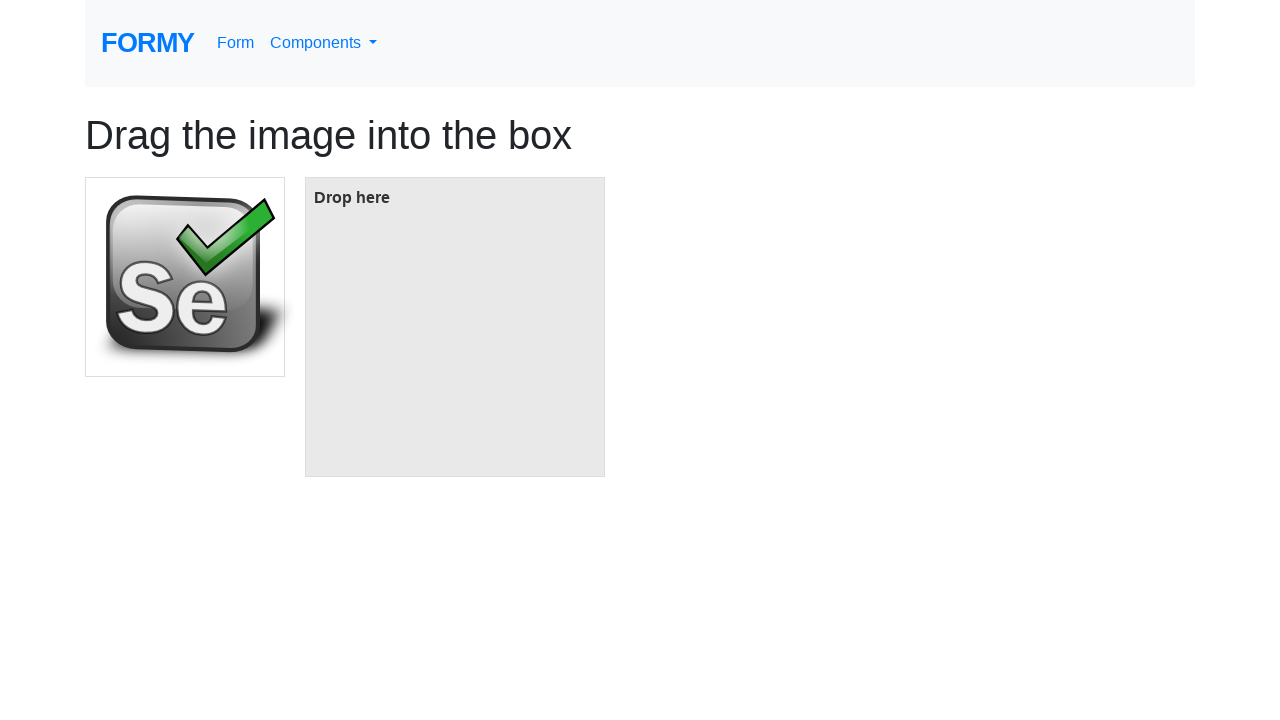

Located the drop target box element
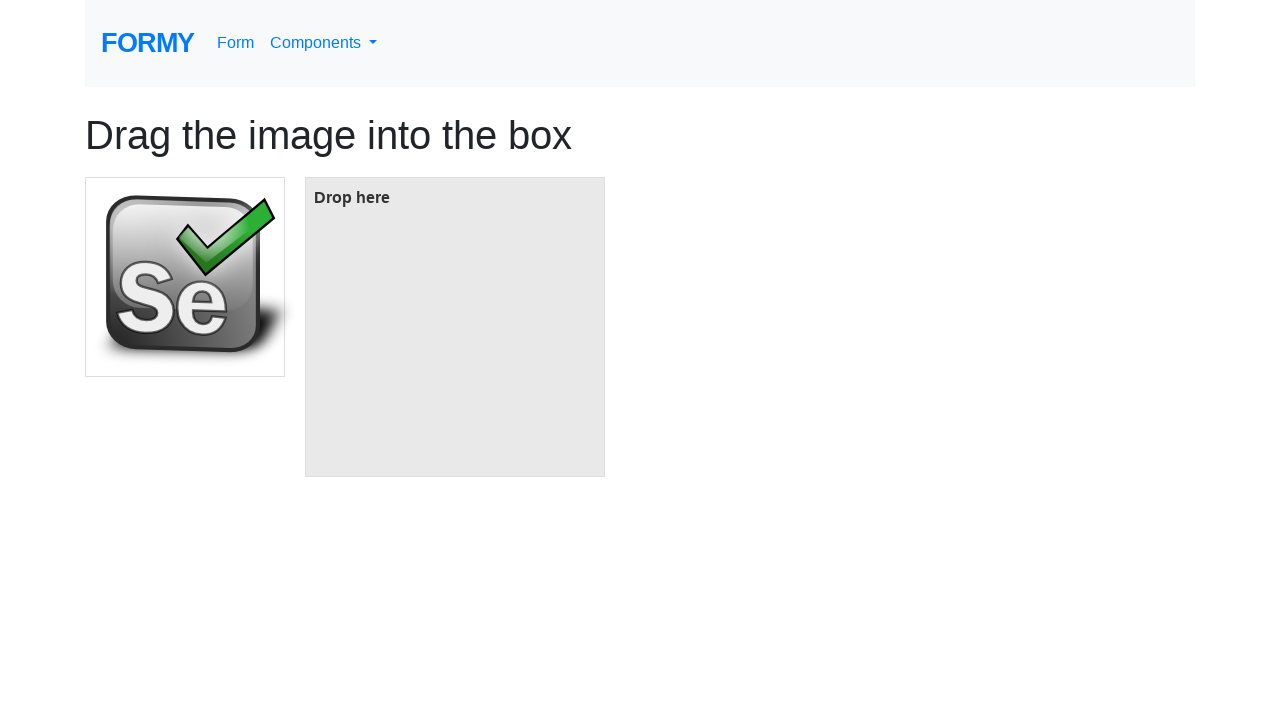

Dragged image element and dropped it into target box at (455, 327)
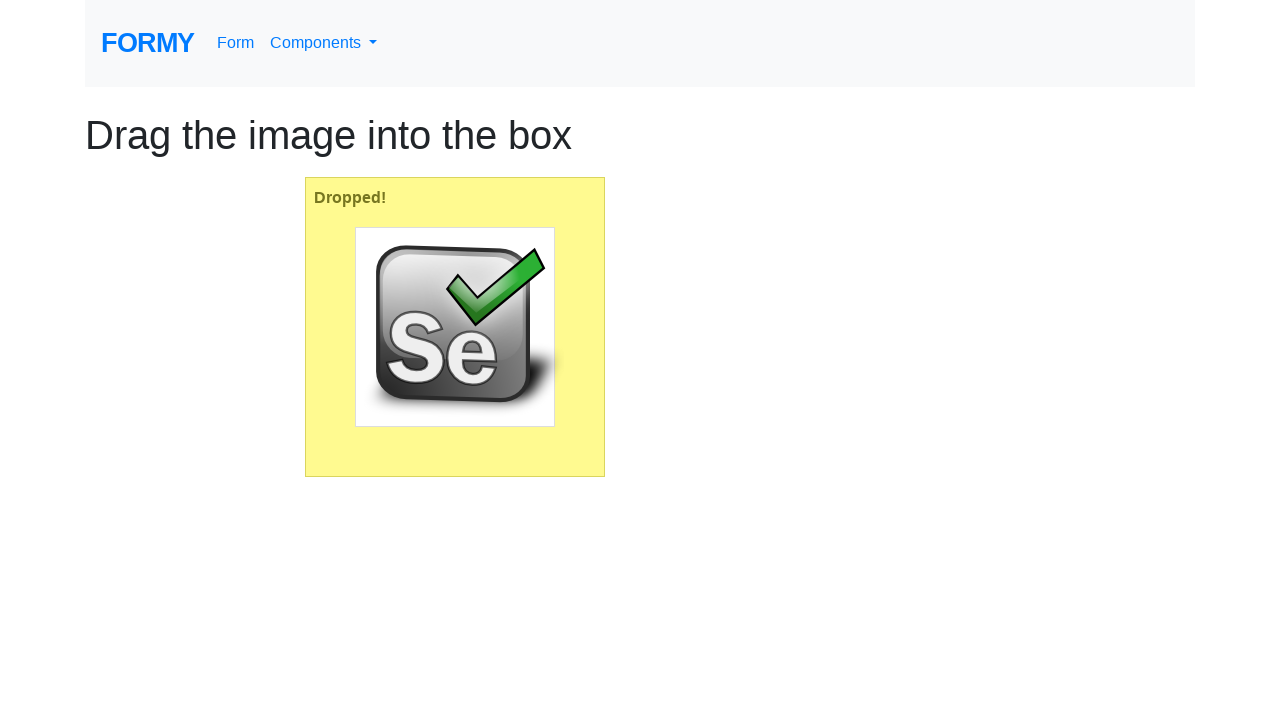

Waited for drag and drop action to complete
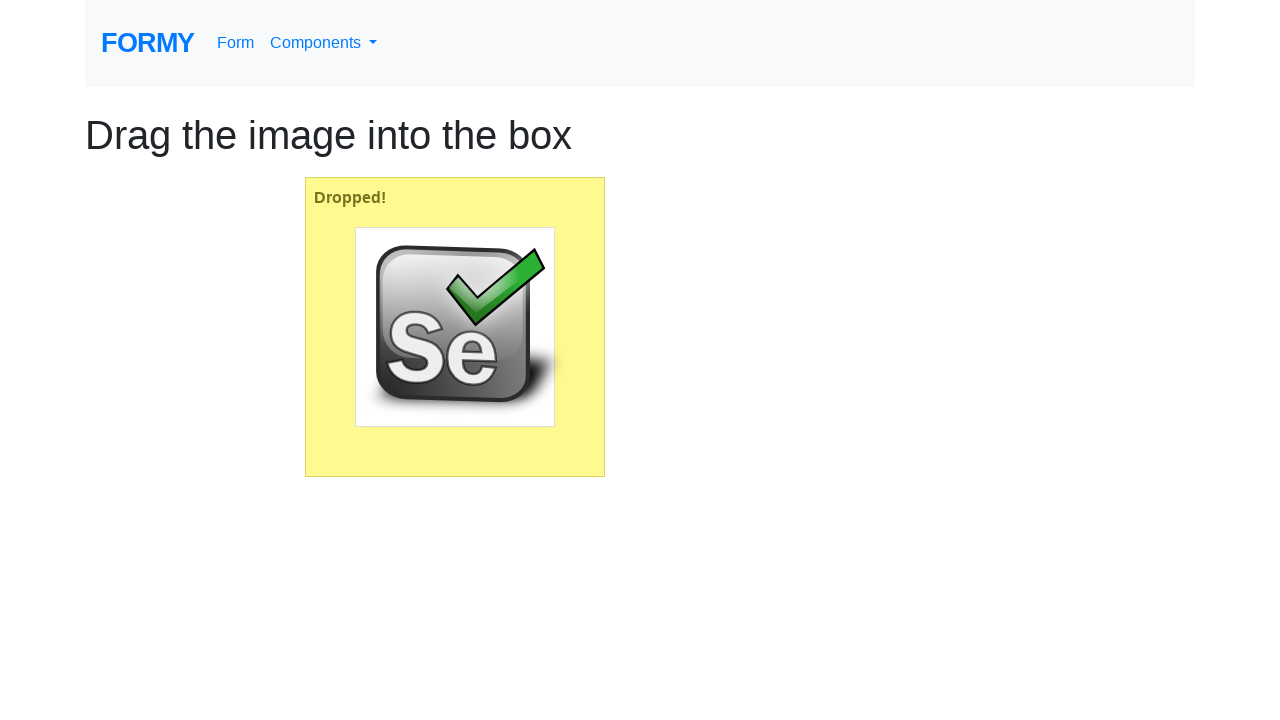

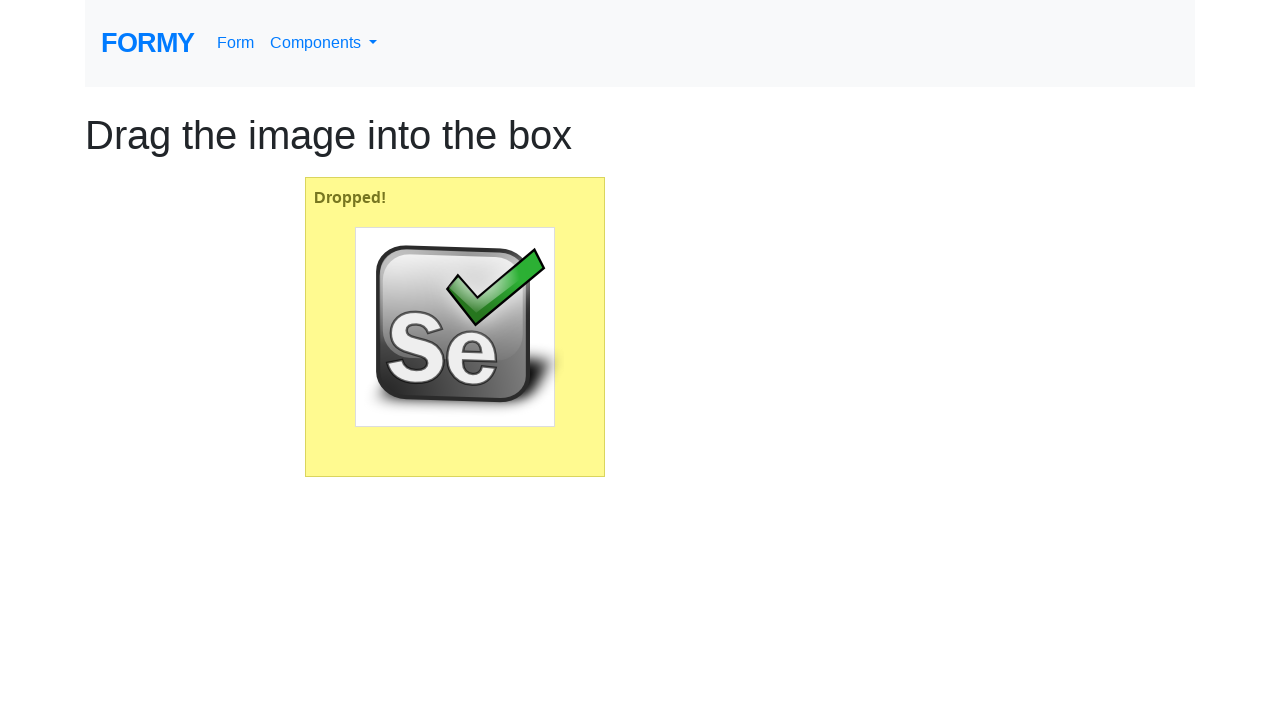